Tests a banking application by logging in as a customer, performing deposit and withdrawal transactions, verifying balances, and checking transaction history.

Starting URL: https://www.globalsqa.com/angularJs-protractor/BankingProject/#/login

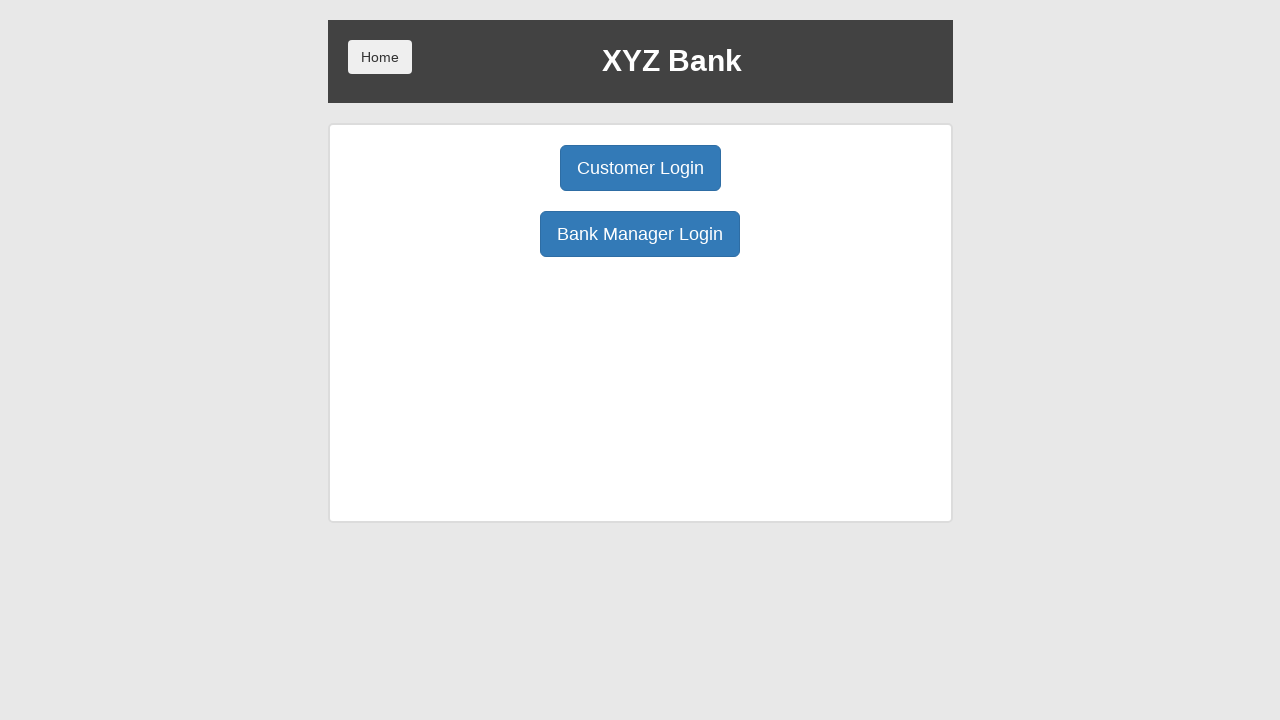

Clicked customer login button at (640, 168) on [ng-click='customer()']
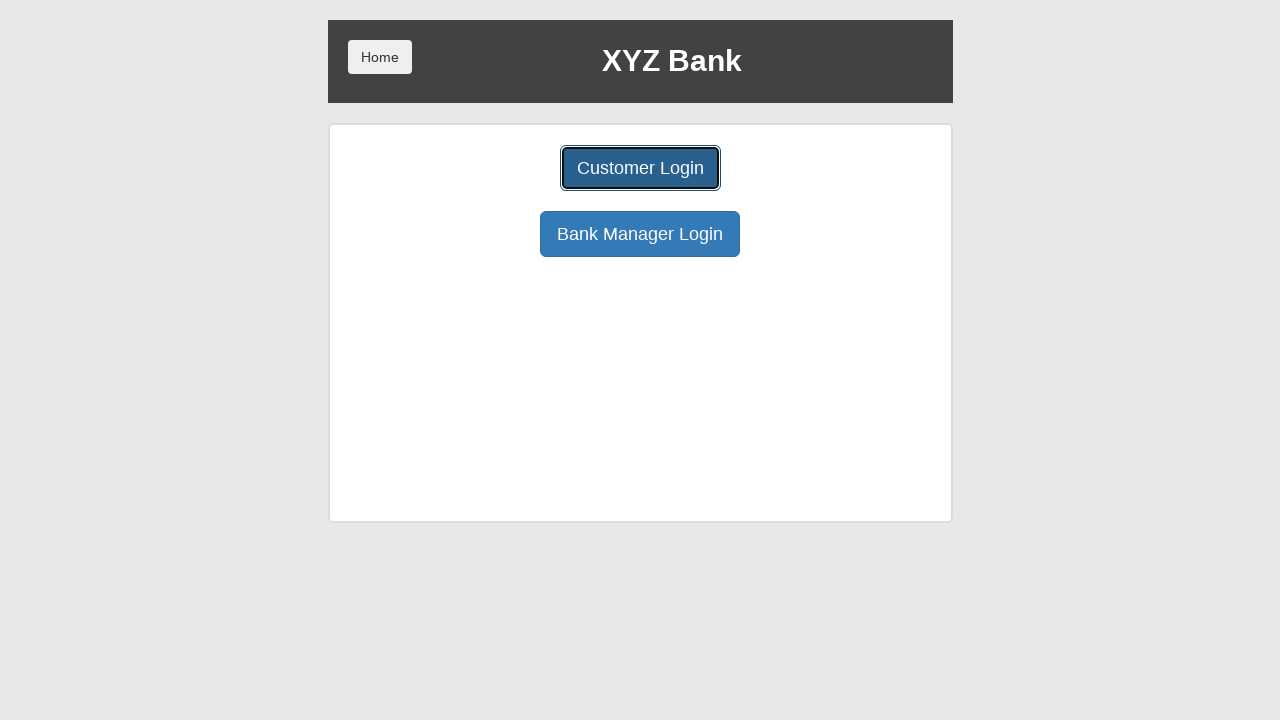

Selected Harry Potter from user dropdown on [name='userSelect']
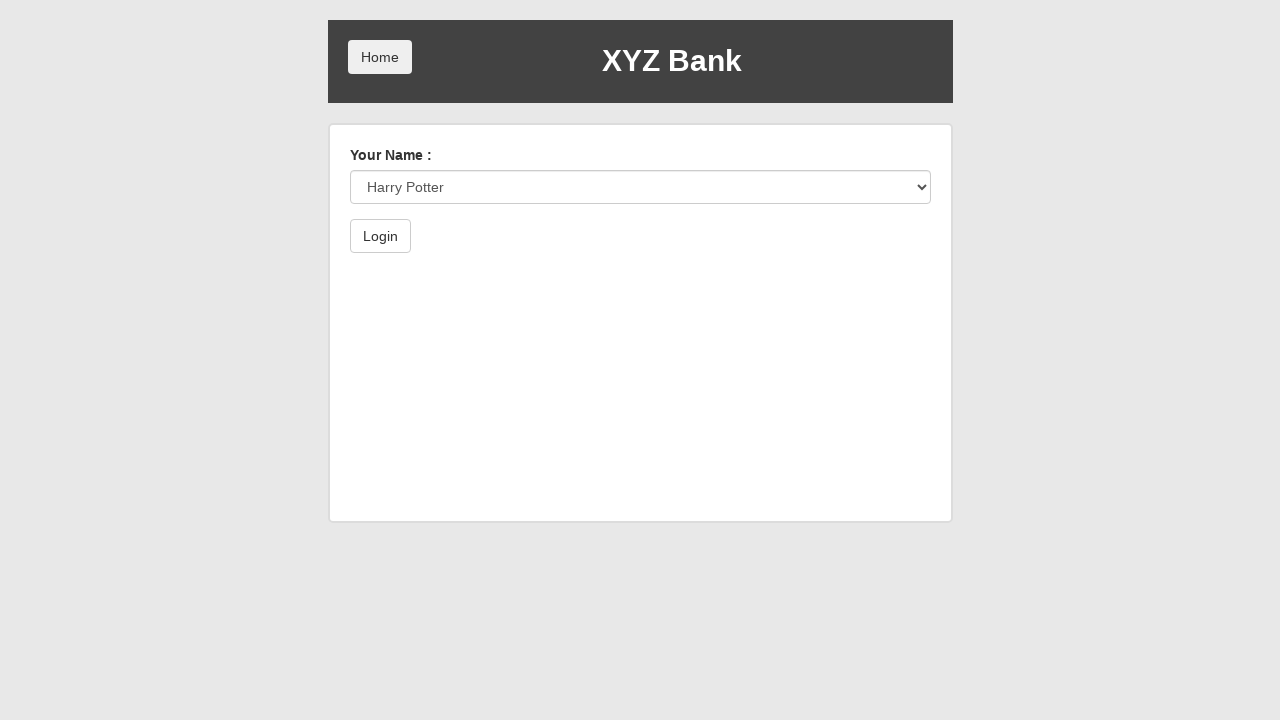

Clicked login submit button at (380, 236) on [type='submit']
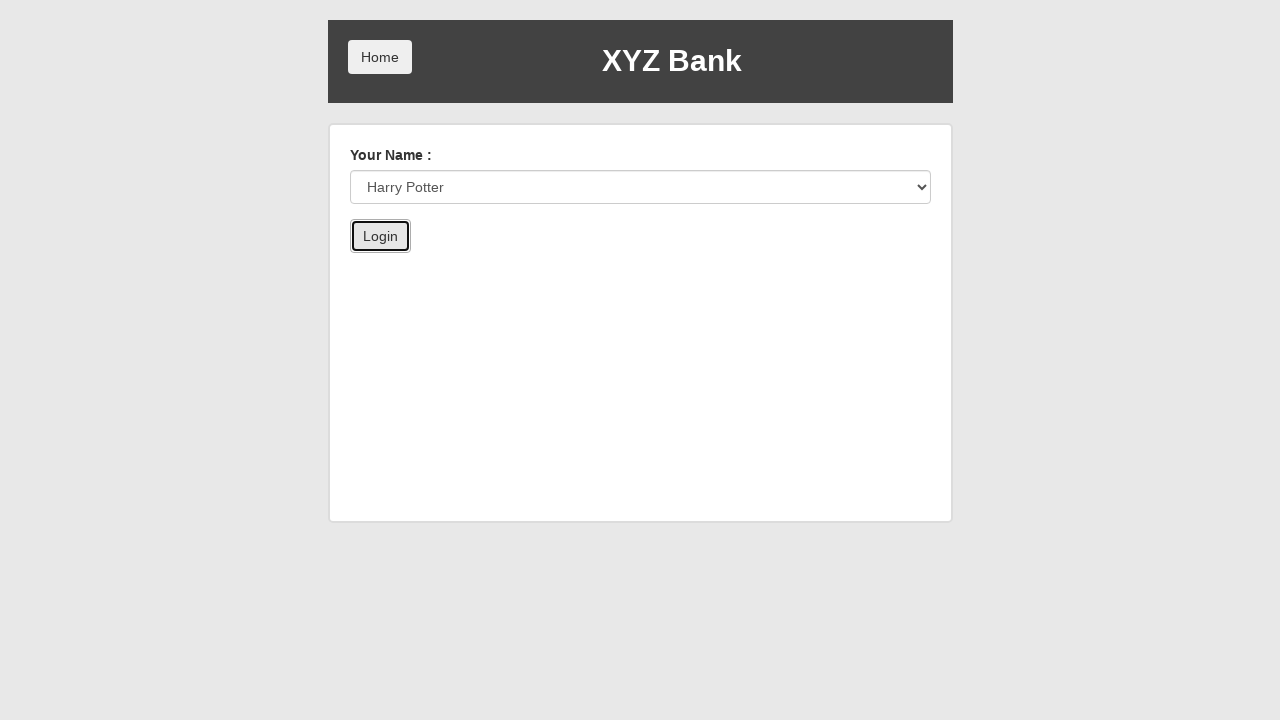

Welcome message appeared after successful login
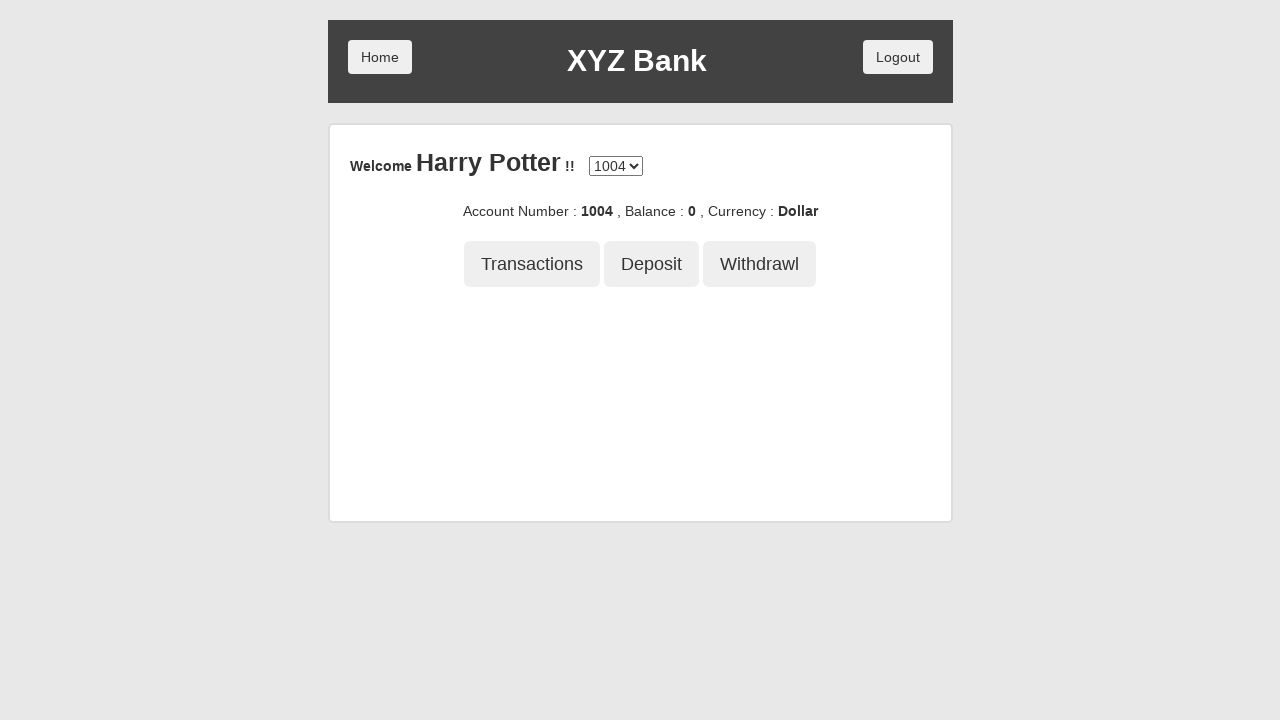

Clicked deposit button at (652, 264) on [ng-click='deposit()']
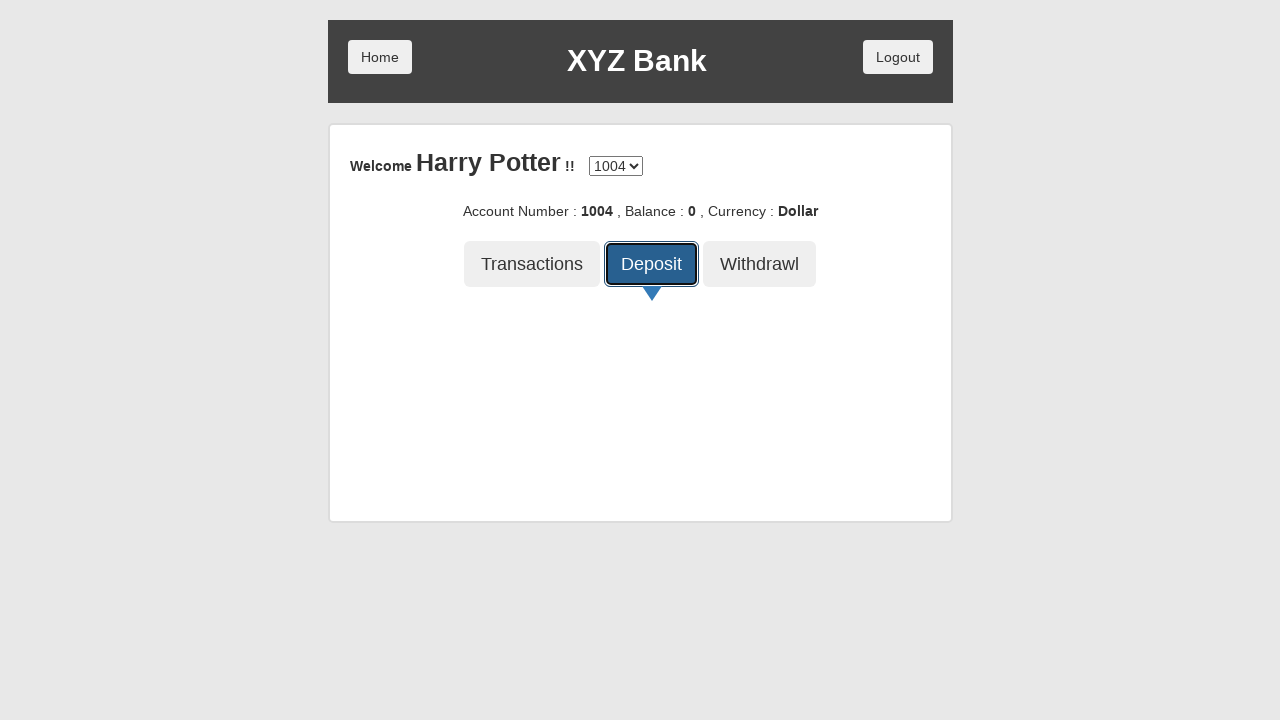

Filled deposit amount field with 100 on [ng-model='amount']
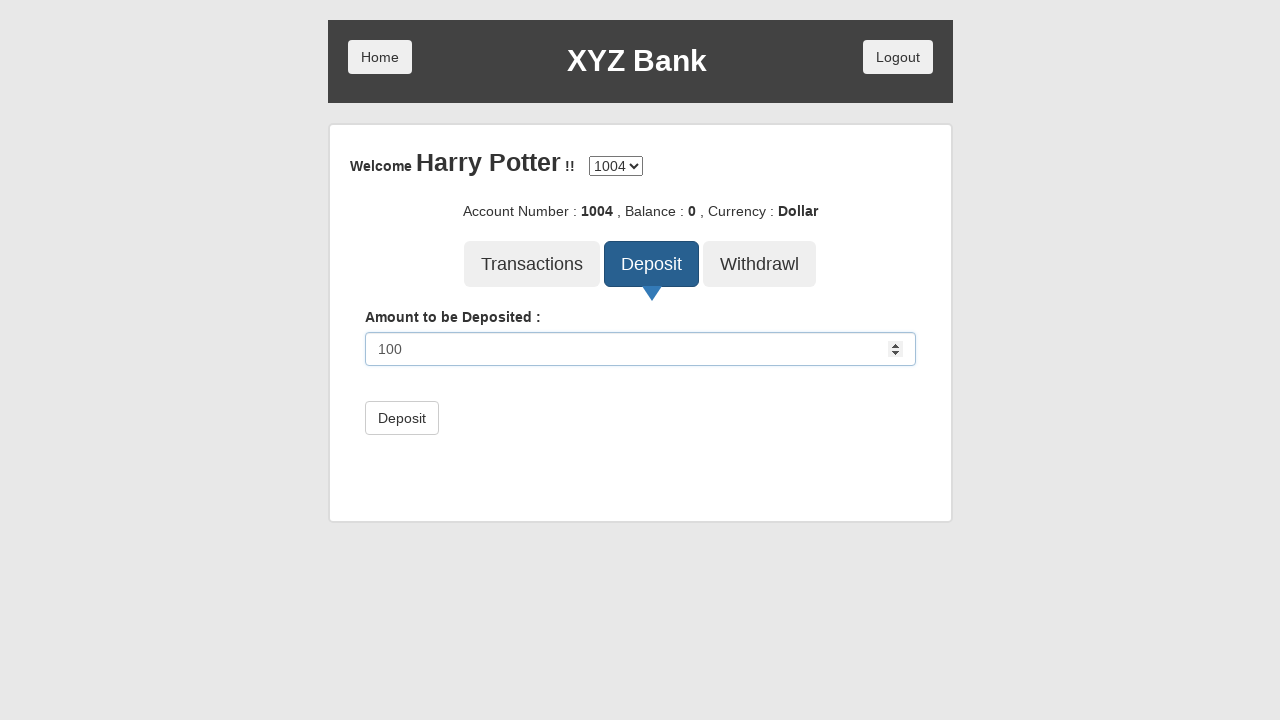

Submitted deposit of 100 at (402, 418) on [type='submit']
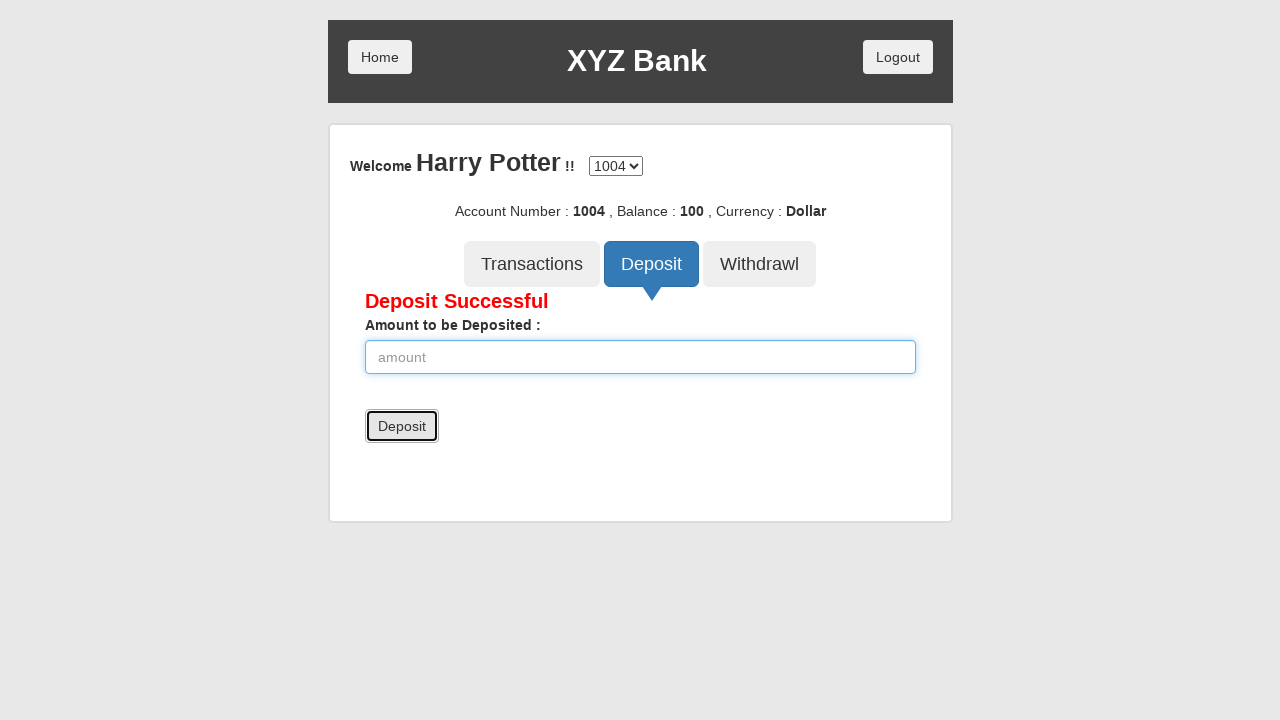

Deposit success message appeared
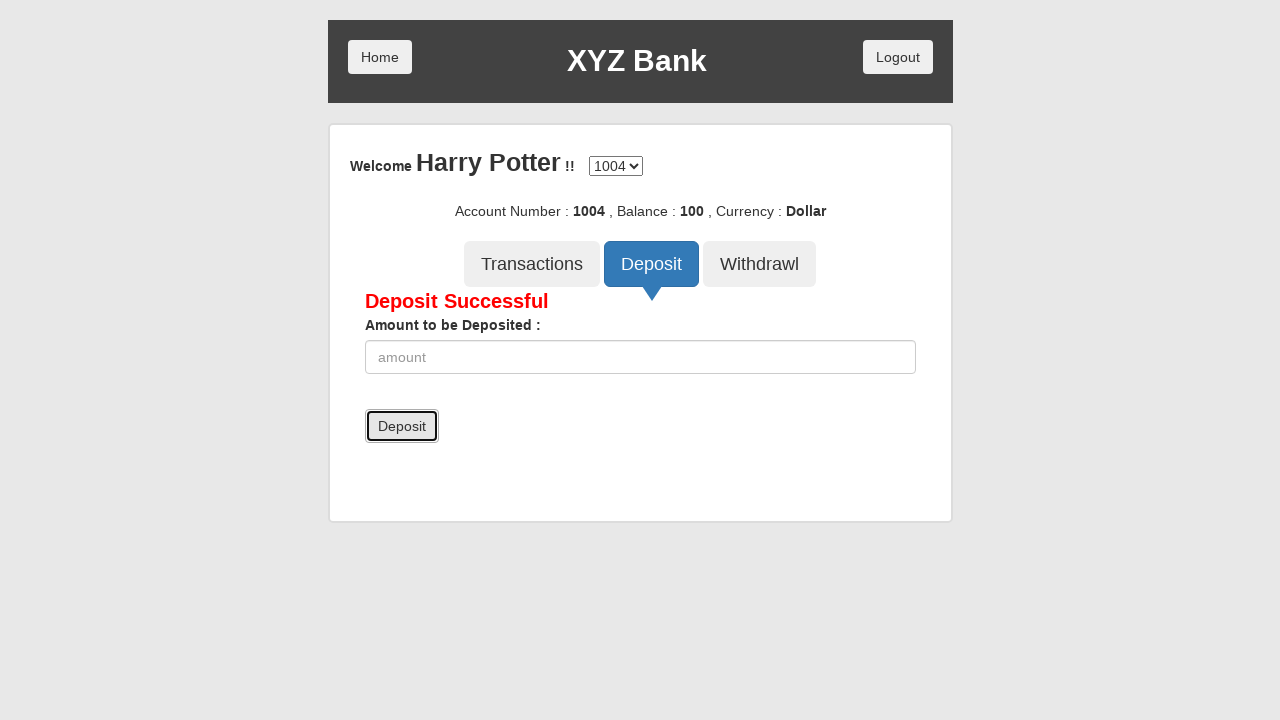

Clicked withdrawal button at (760, 264) on [ng-click='withdrawl()']
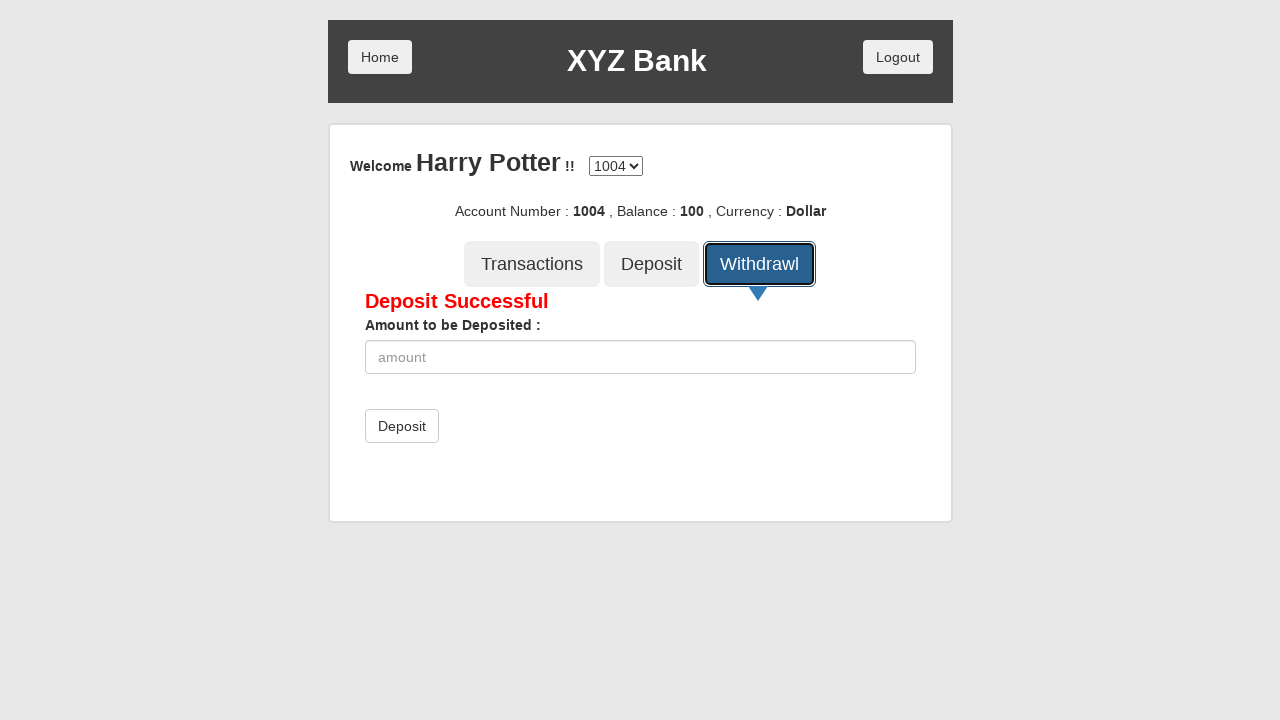

Waited for withdrawal form to load
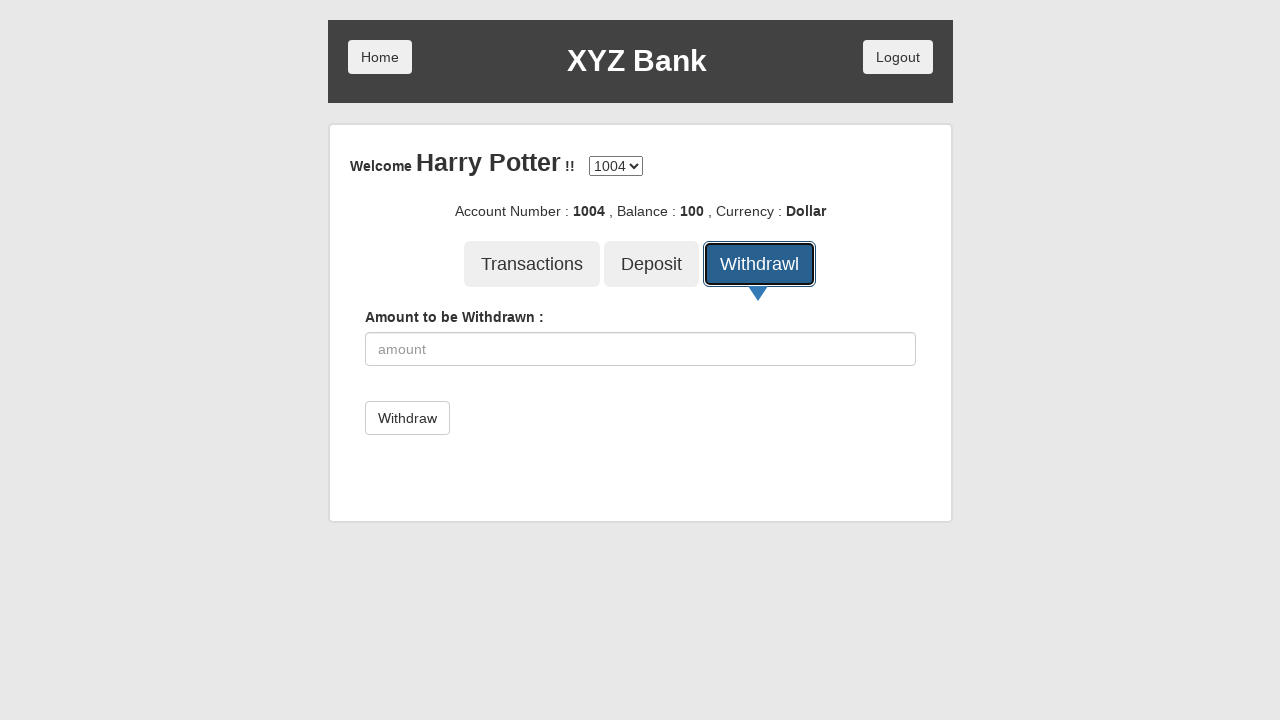

Filled withdrawal amount with 5000 (exceeds balance) on [type='number']
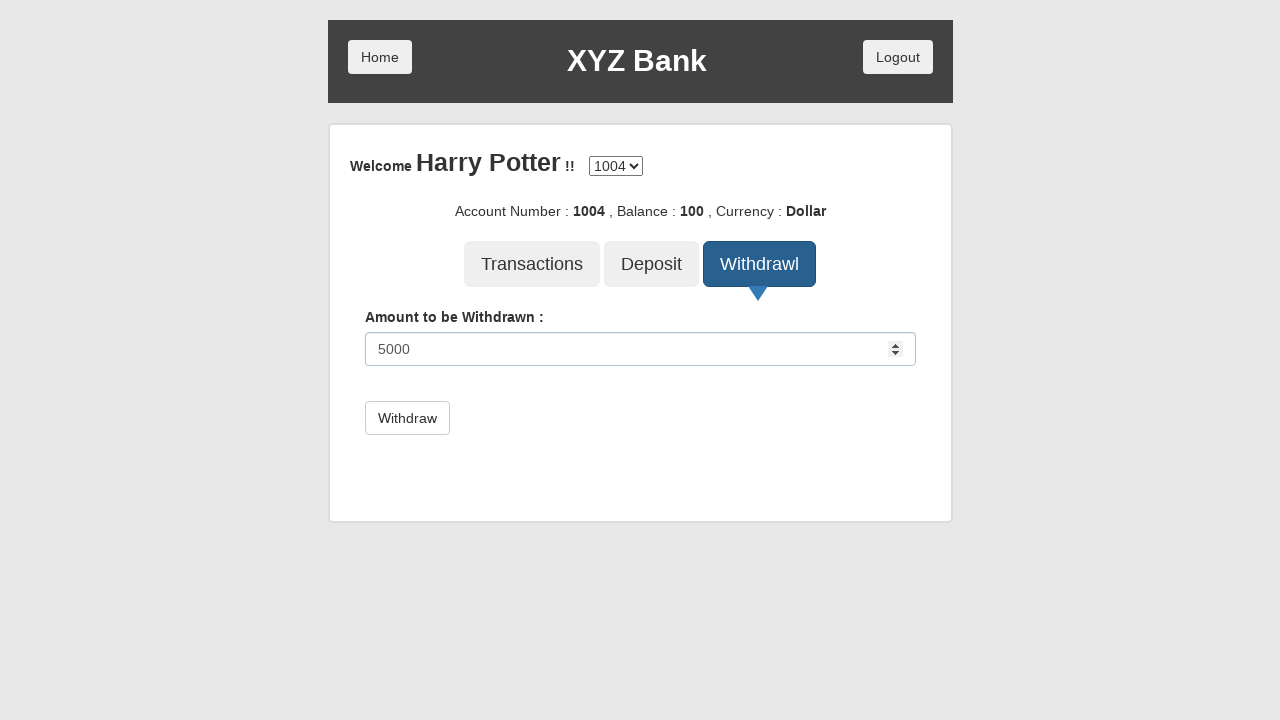

Submitted withdrawal of 5000, expected to fail due to insufficient balance at (407, 418) on [type='submit']
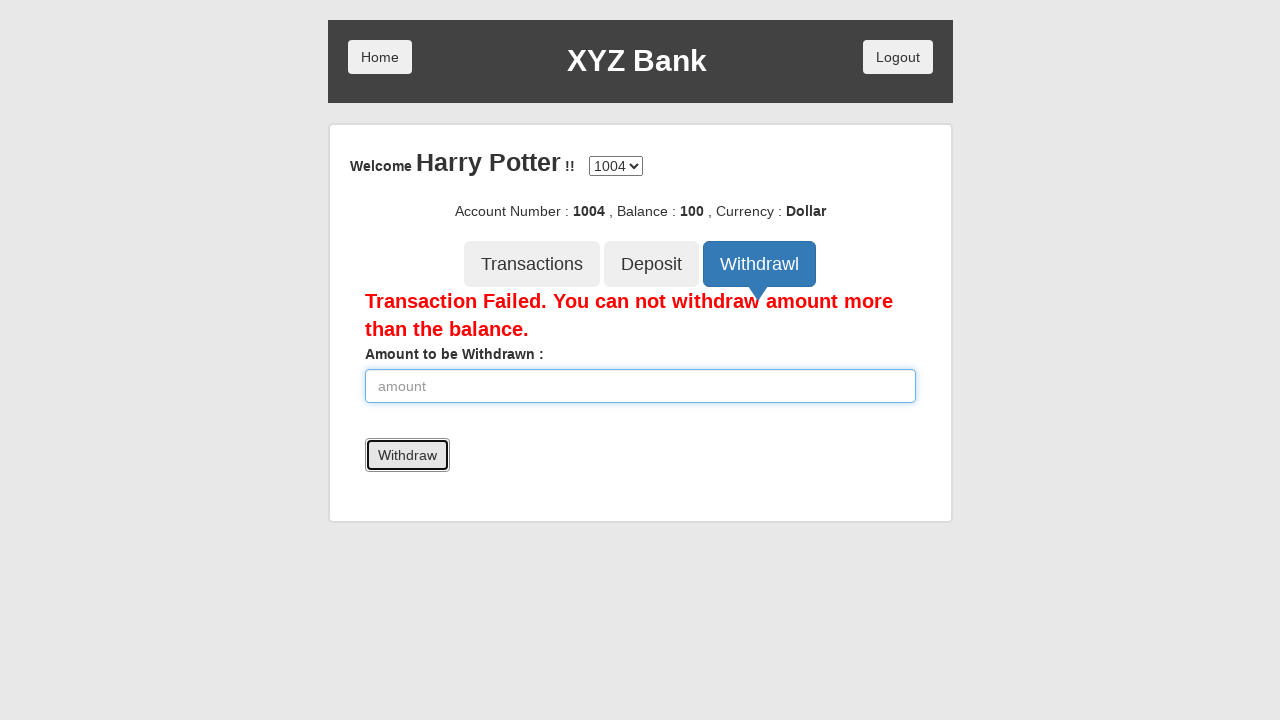

Filled withdrawal amount with valid amount of 5 on [type='number']
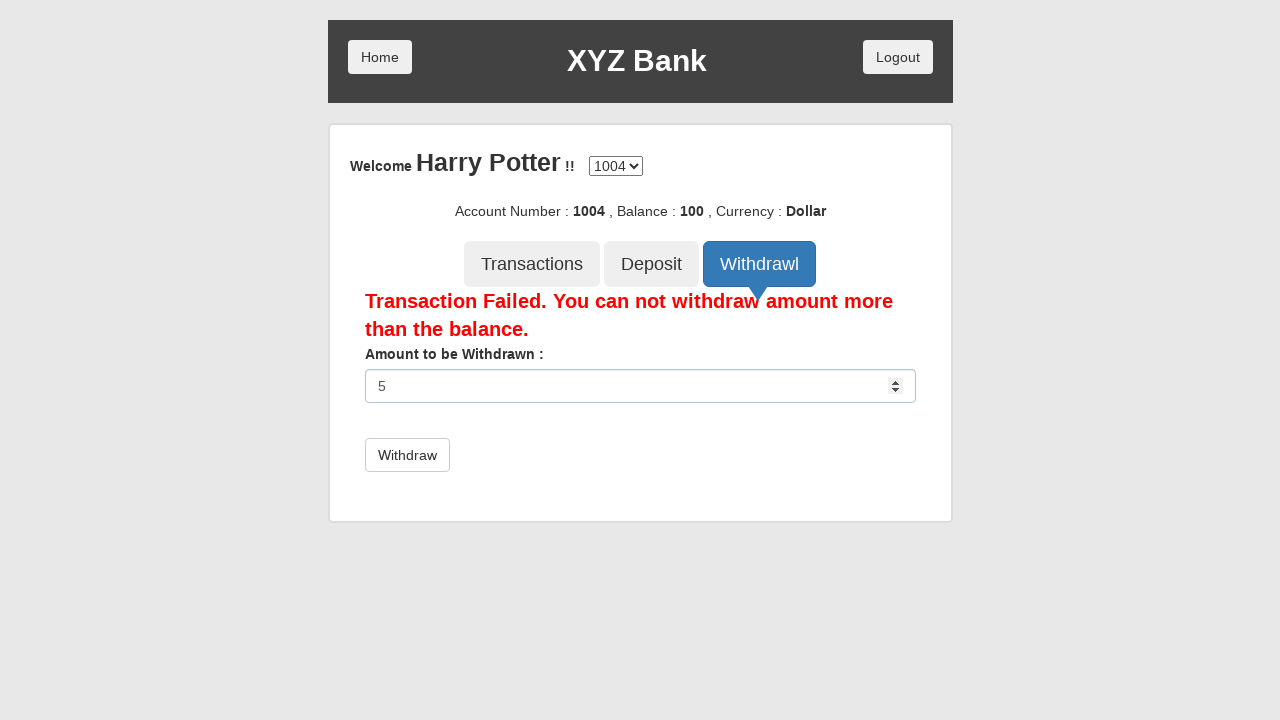

Submitted first valid withdrawal of 5 at (407, 455) on [type='submit']
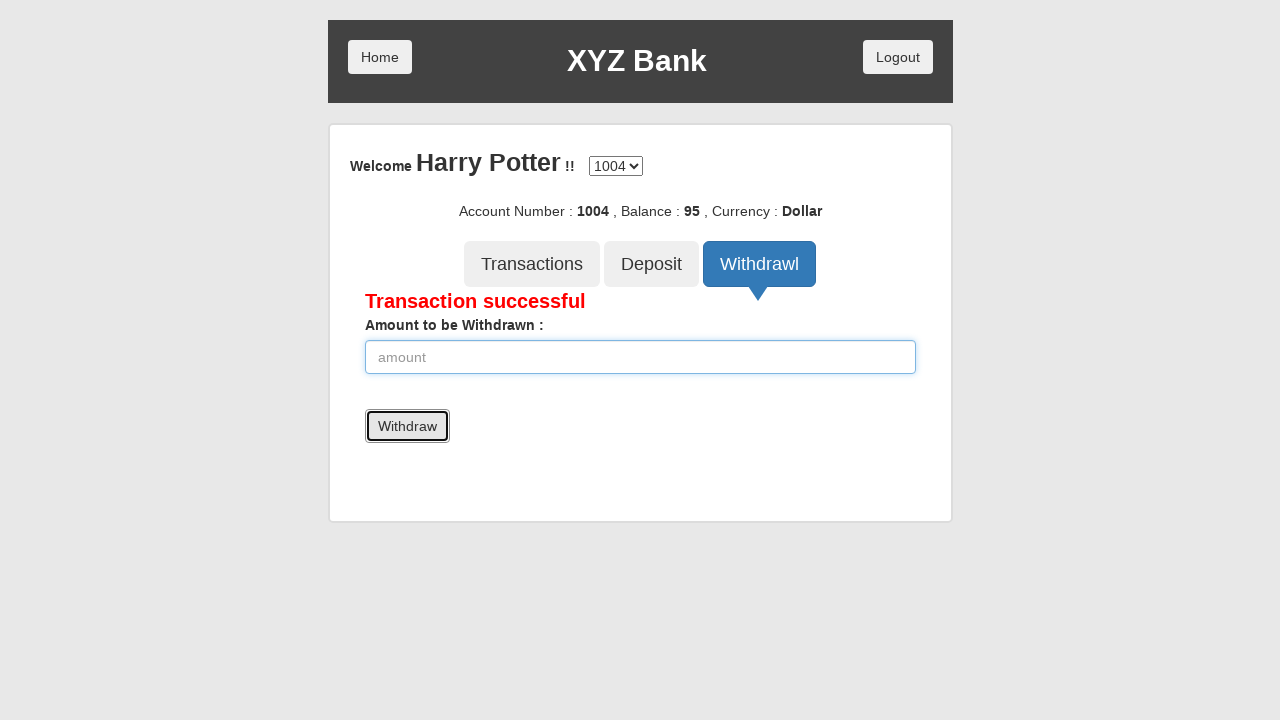

Filled withdrawal amount with 5 for second withdrawal on [type='number']
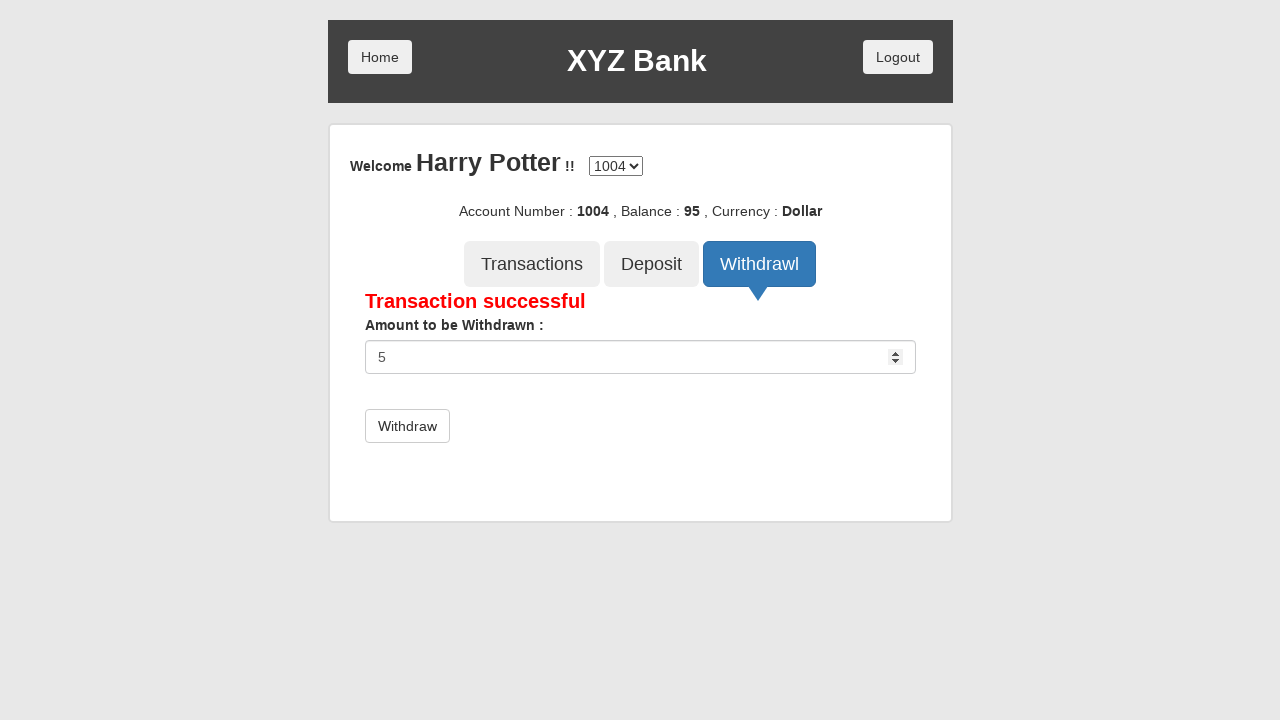

Submitted second withdrawal of 5 at (407, 426) on [type='submit']
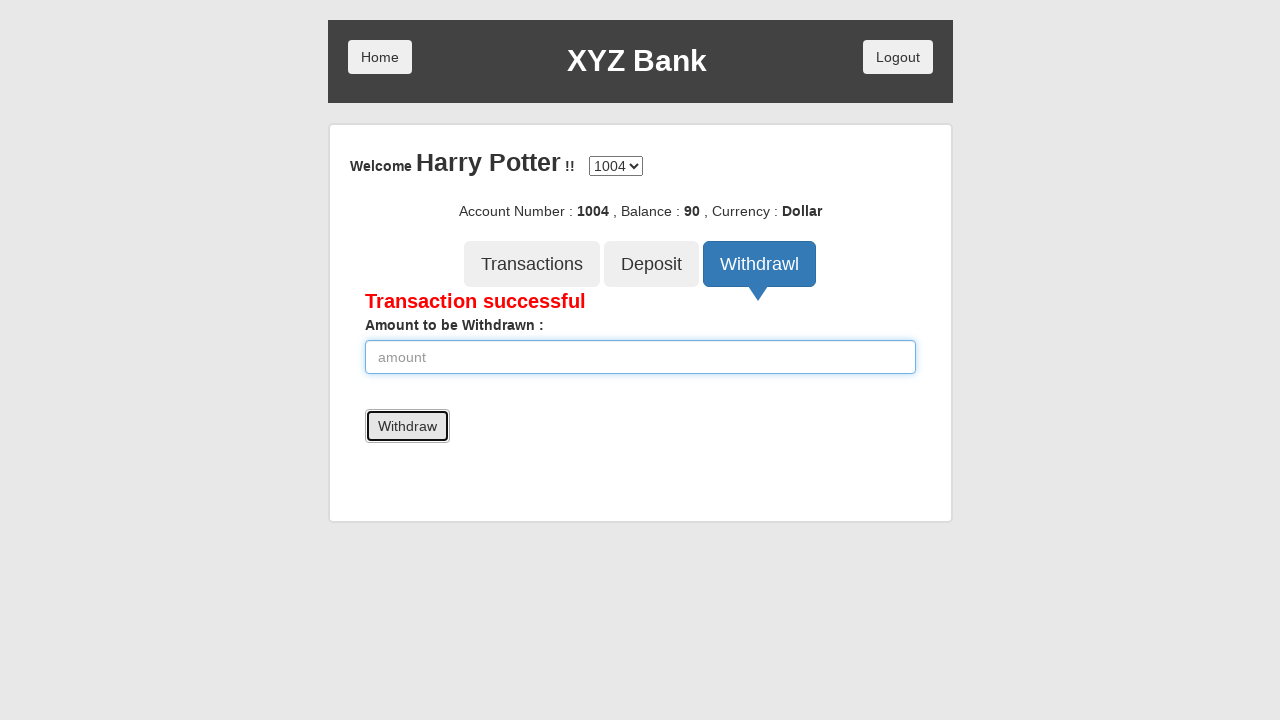

Clicked transactions button to view history at (532, 264) on [ng-click='transactions()']
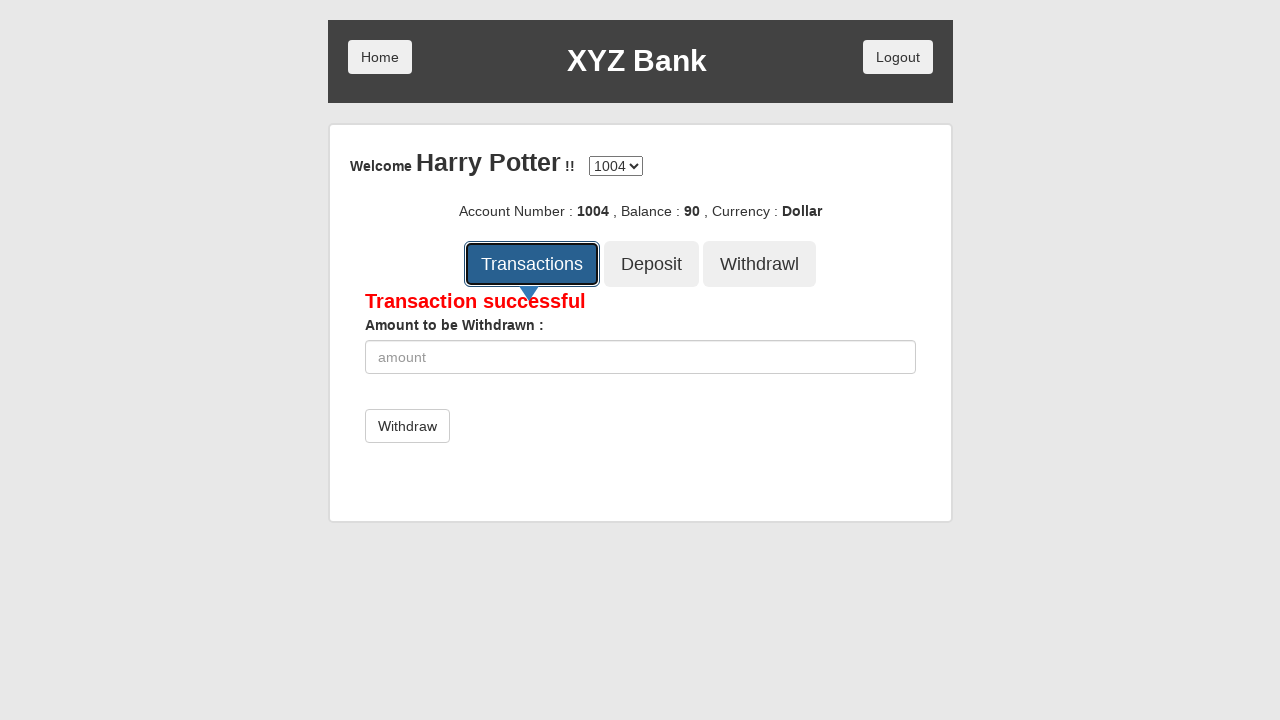

Transaction table not found, reloading page
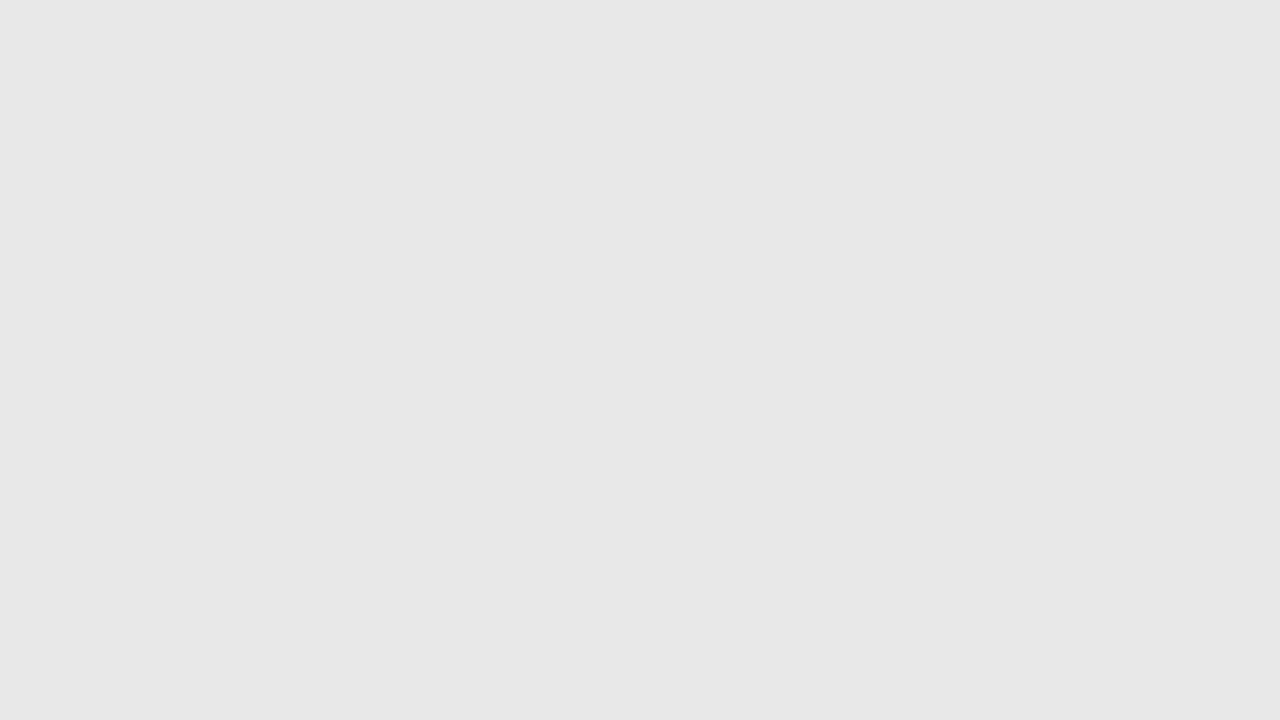

Transaction table loaded after page reload
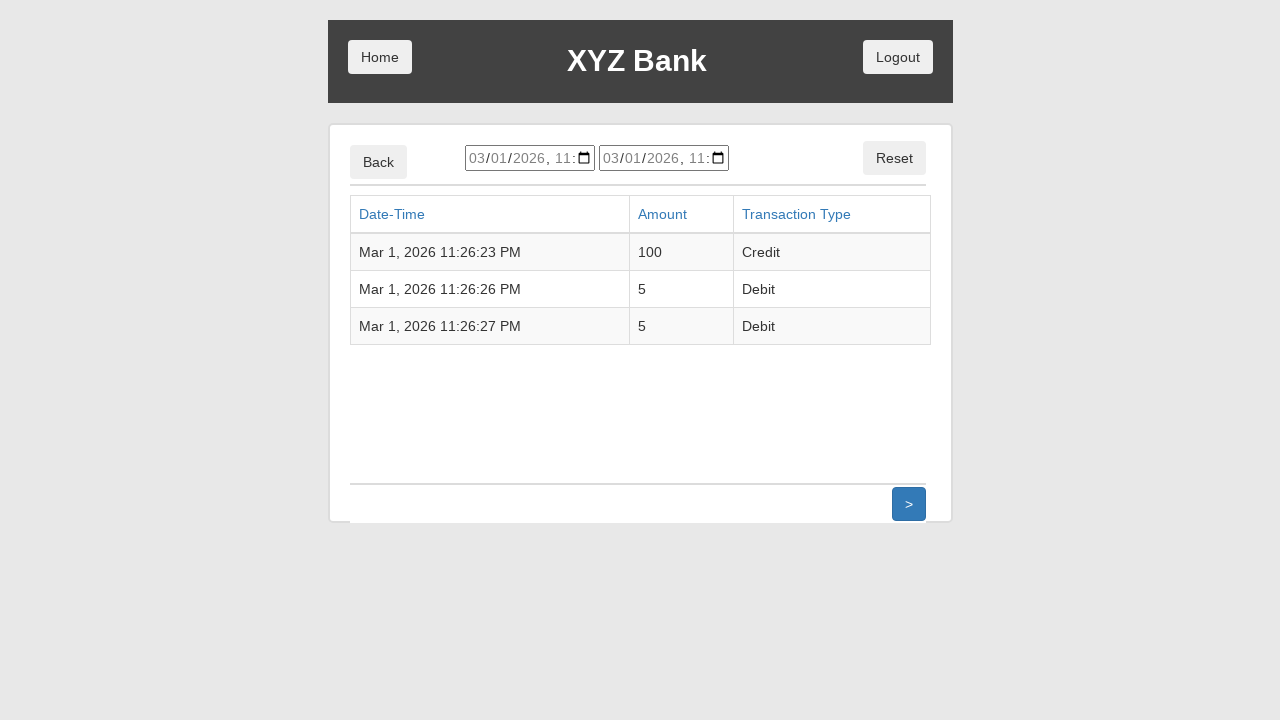

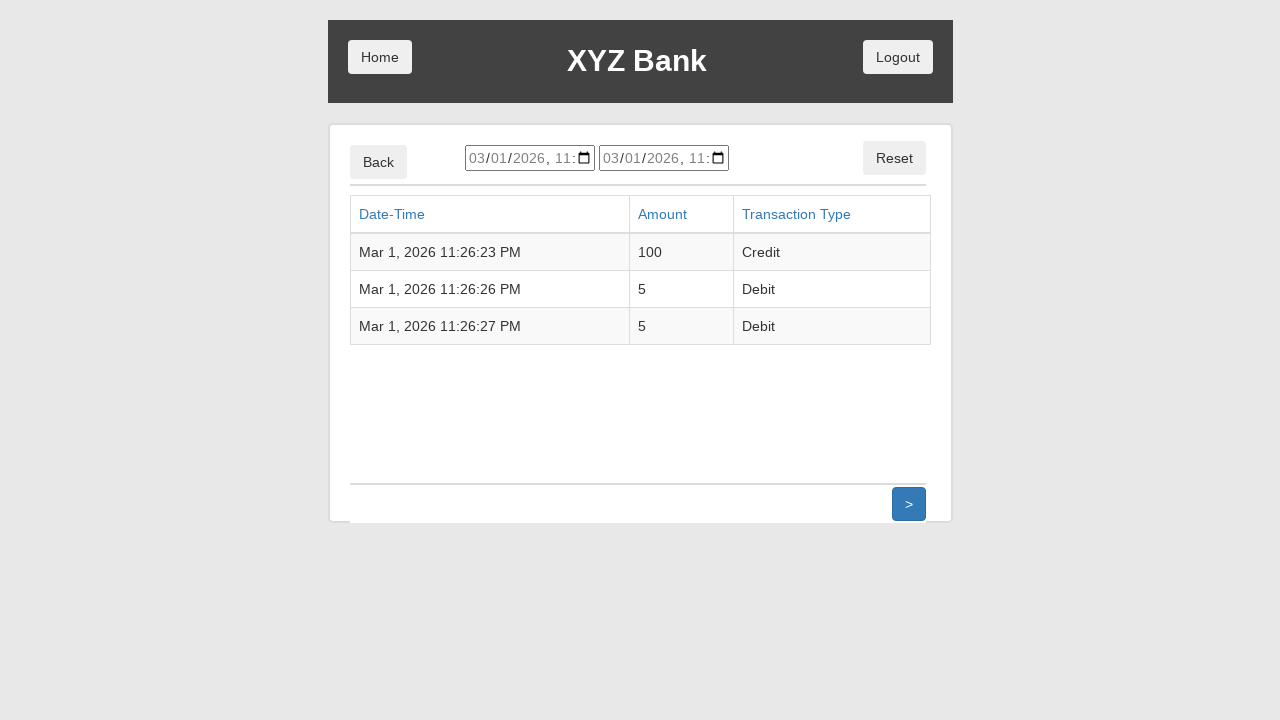